Tests filtering to display only active (incomplete) items by clicking the Active filter link

Starting URL: https://demo.playwright.dev/todomvc

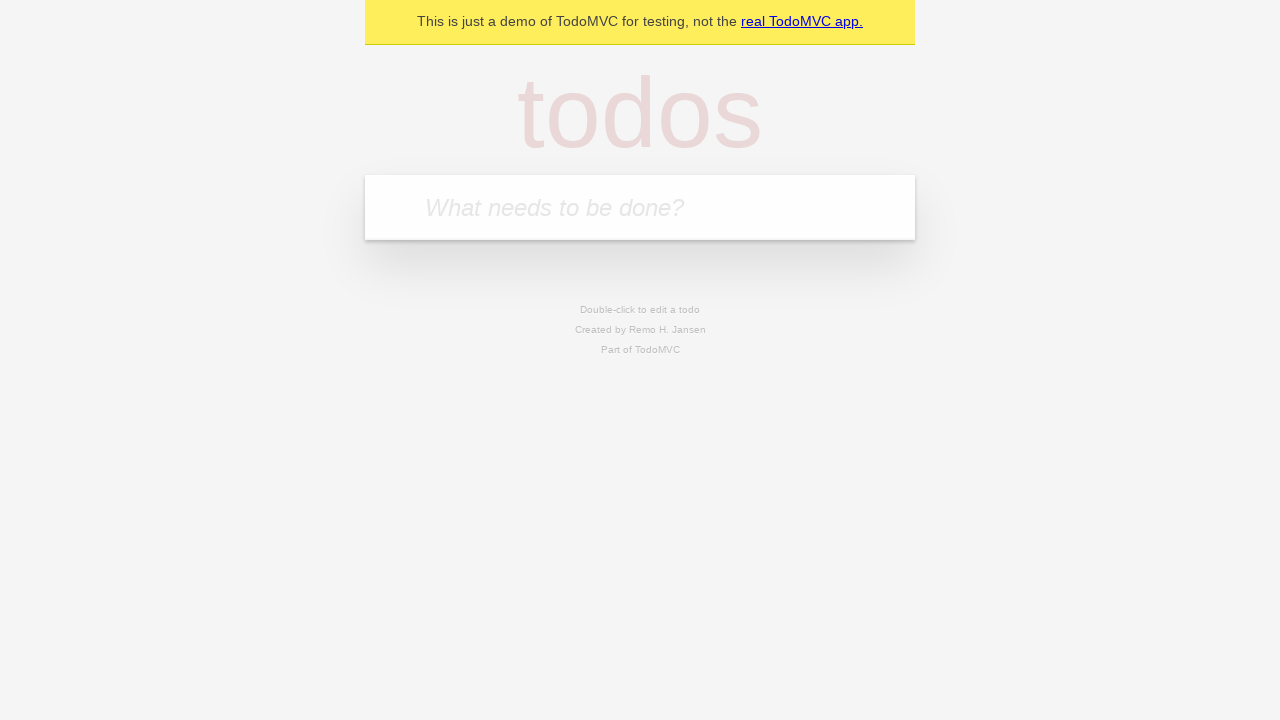

Filled todo input field with 'buy some cheese' on internal:attr=[placeholder="What needs to be done?"i]
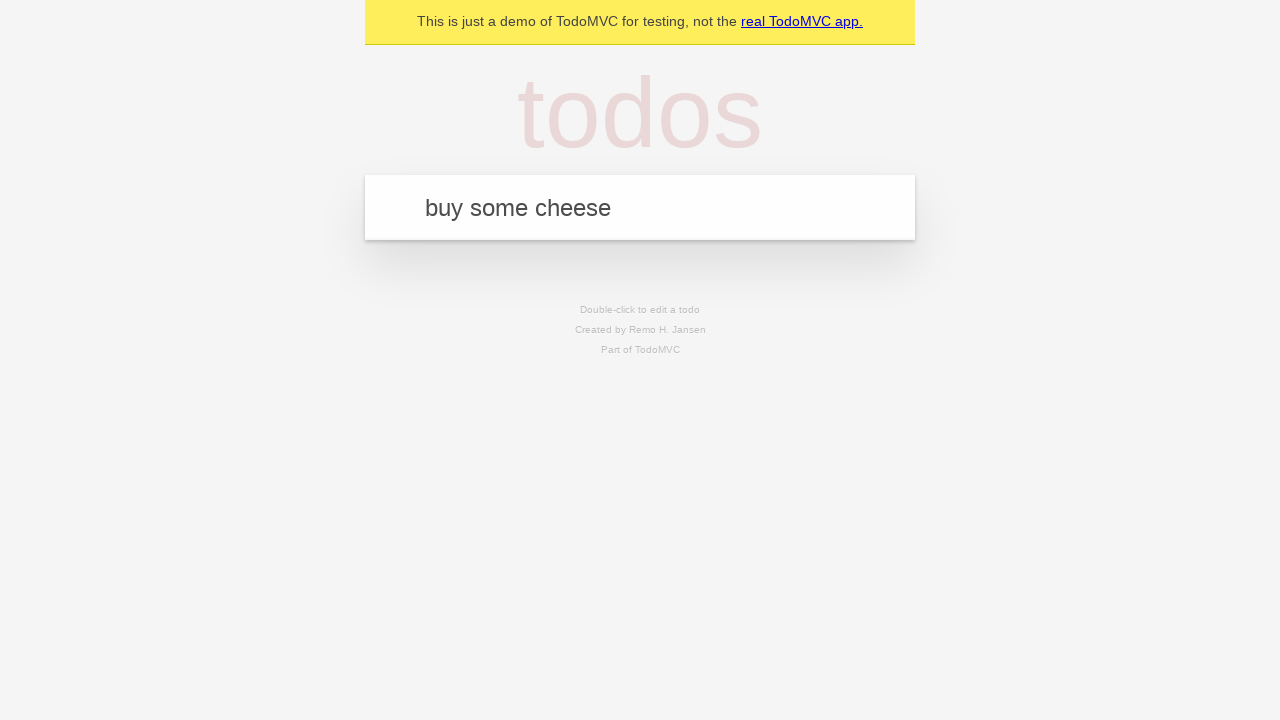

Pressed Enter to create todo 'buy some cheese' on internal:attr=[placeholder="What needs to be done?"i]
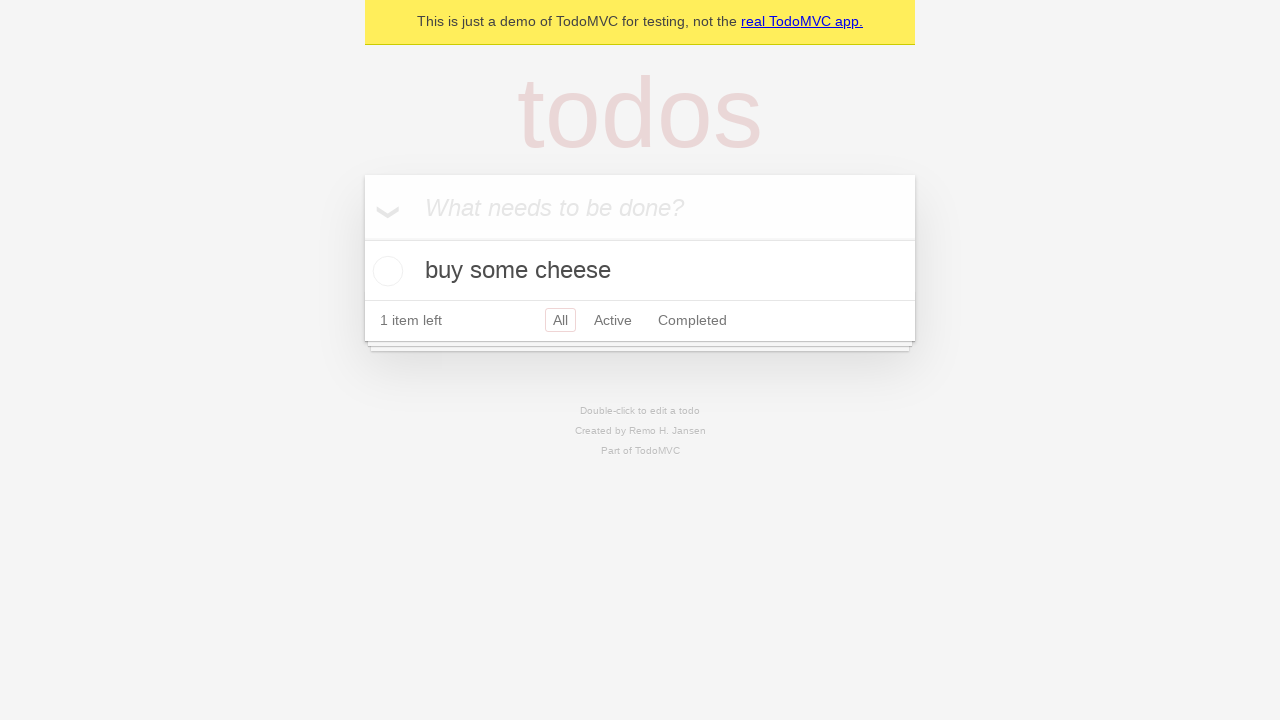

Filled todo input field with 'feed the cat' on internal:attr=[placeholder="What needs to be done?"i]
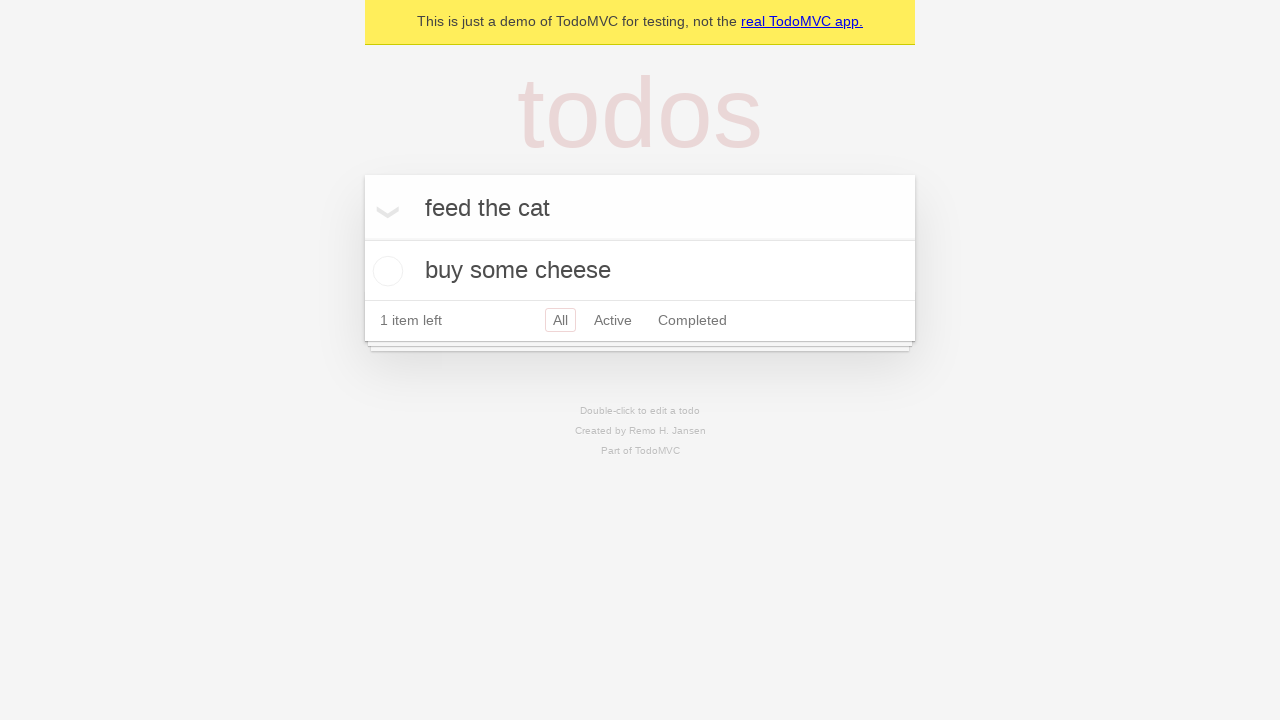

Pressed Enter to create todo 'feed the cat' on internal:attr=[placeholder="What needs to be done?"i]
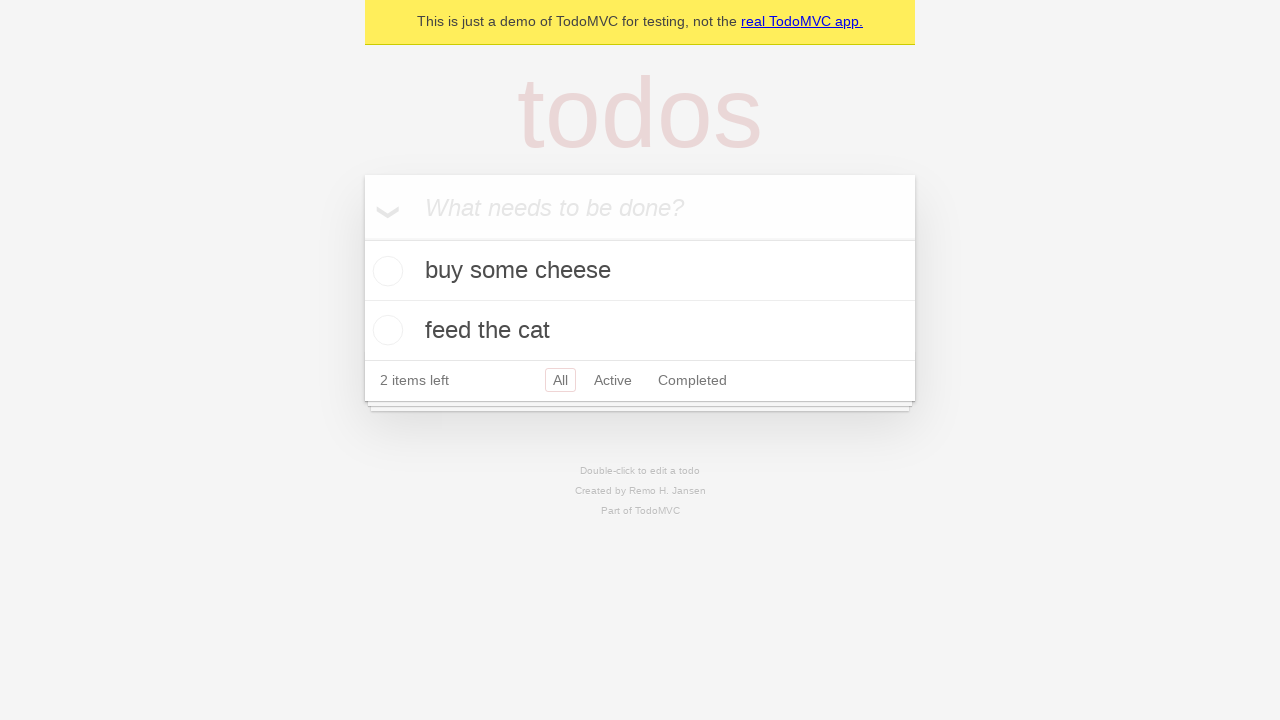

Filled todo input field with 'book a doctors appointment' on internal:attr=[placeholder="What needs to be done?"i]
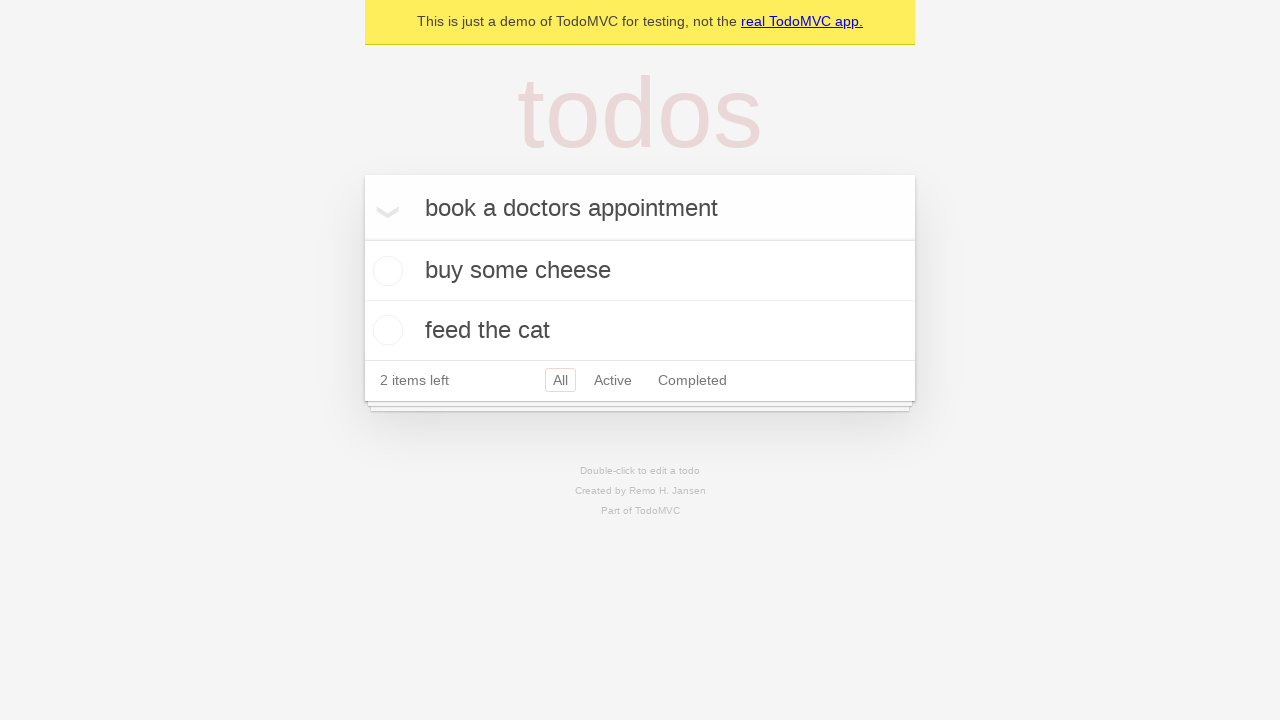

Pressed Enter to create todo 'book a doctors appointment' on internal:attr=[placeholder="What needs to be done?"i]
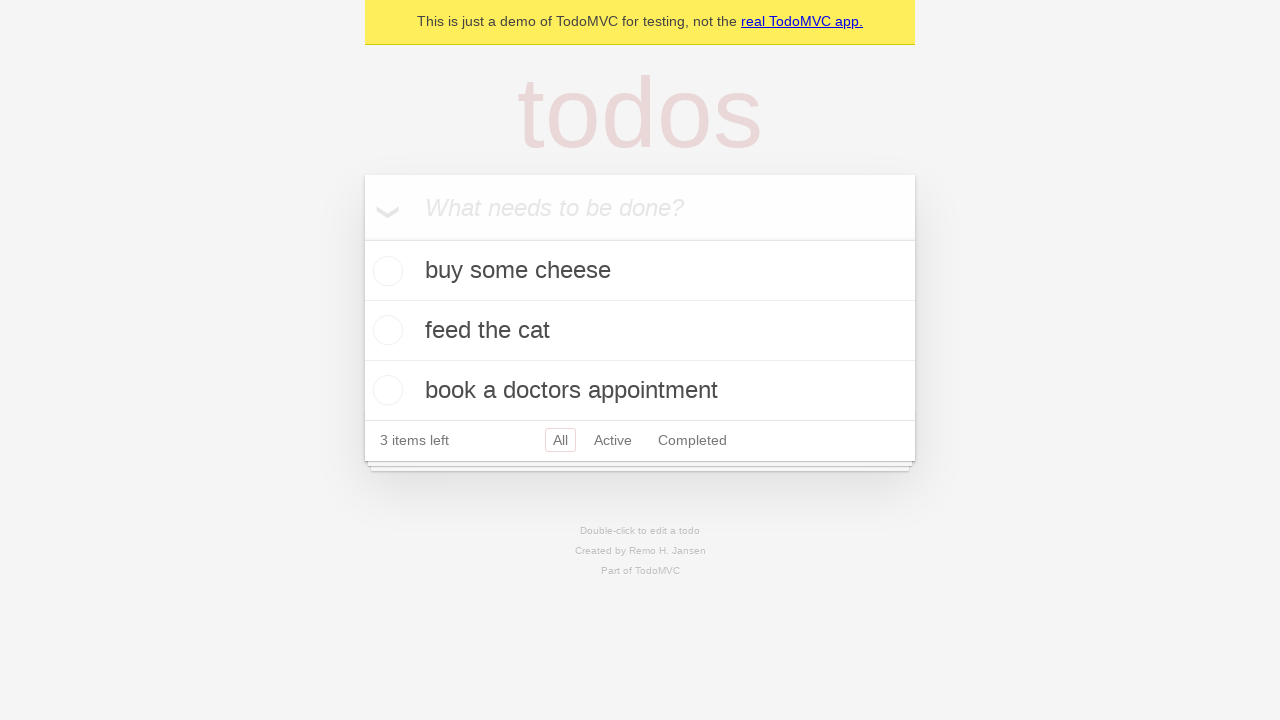

Waited for third todo item to be created
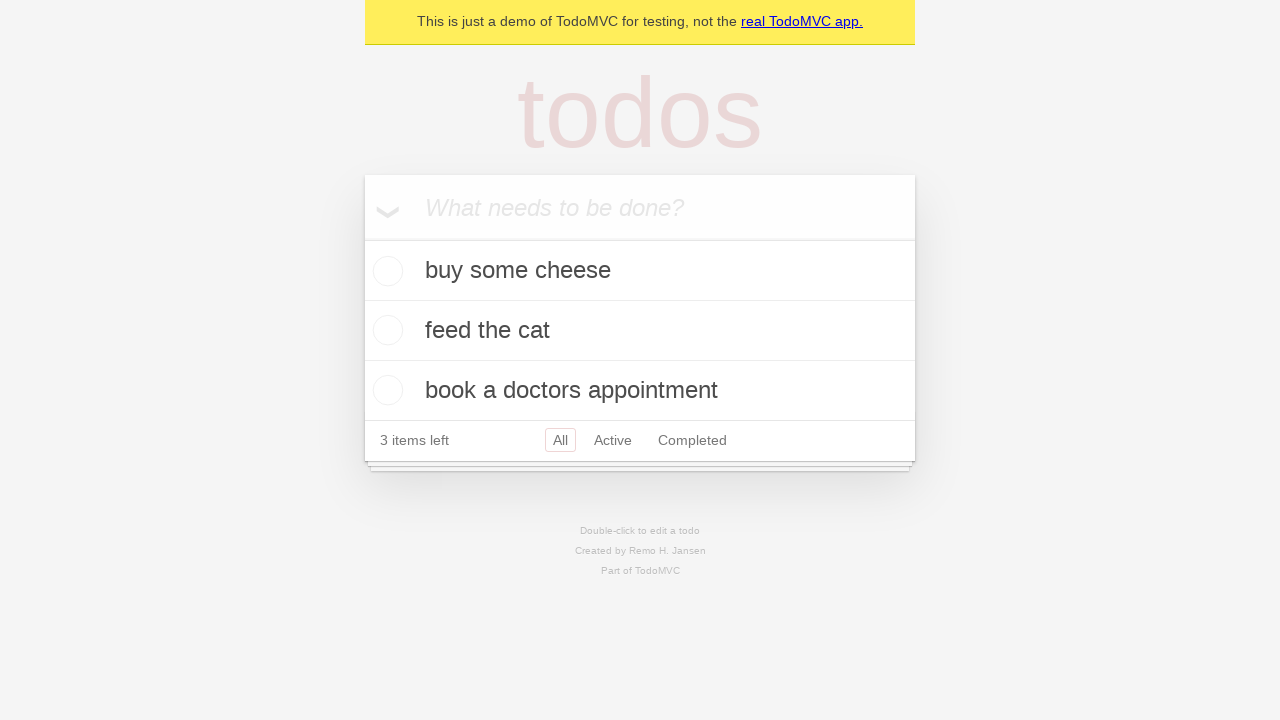

Checked the second todo item as complete at (385, 330) on [data-testid='todo-item'] >> nth=1 >> internal:role=checkbox
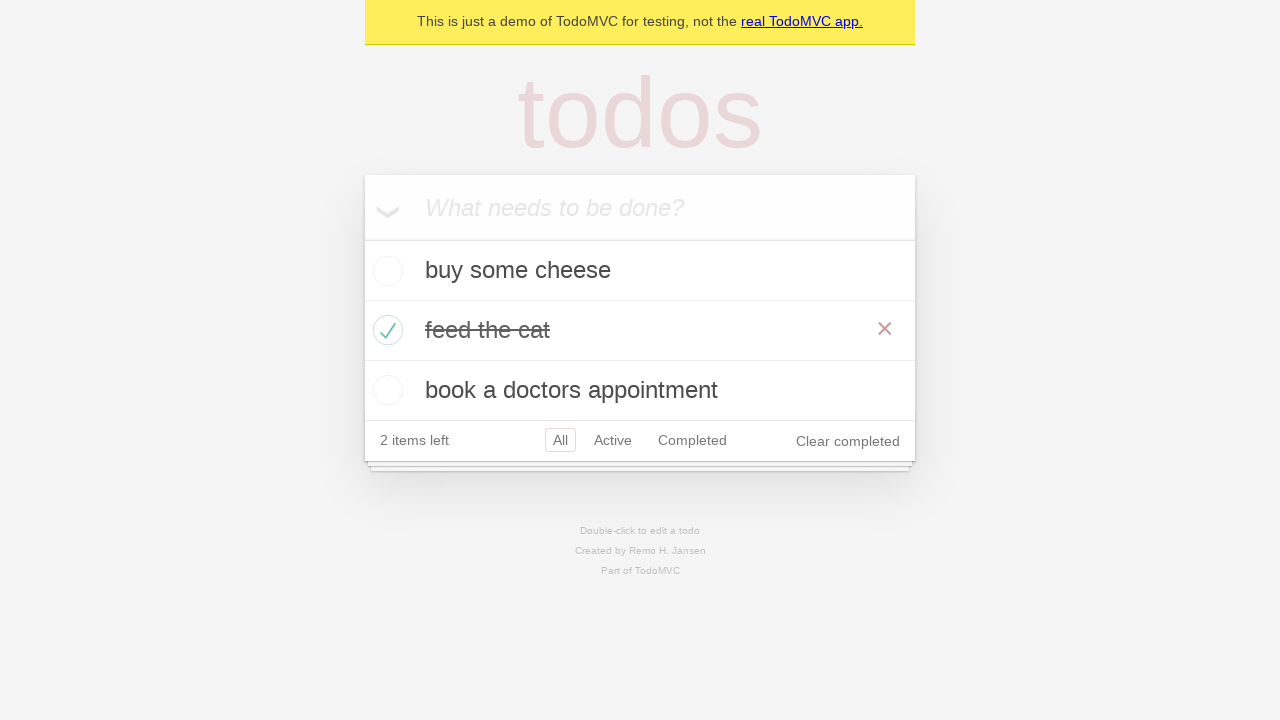

Clicked Active filter link to display incomplete items only at (613, 440) on internal:role=link[name="Active"i]
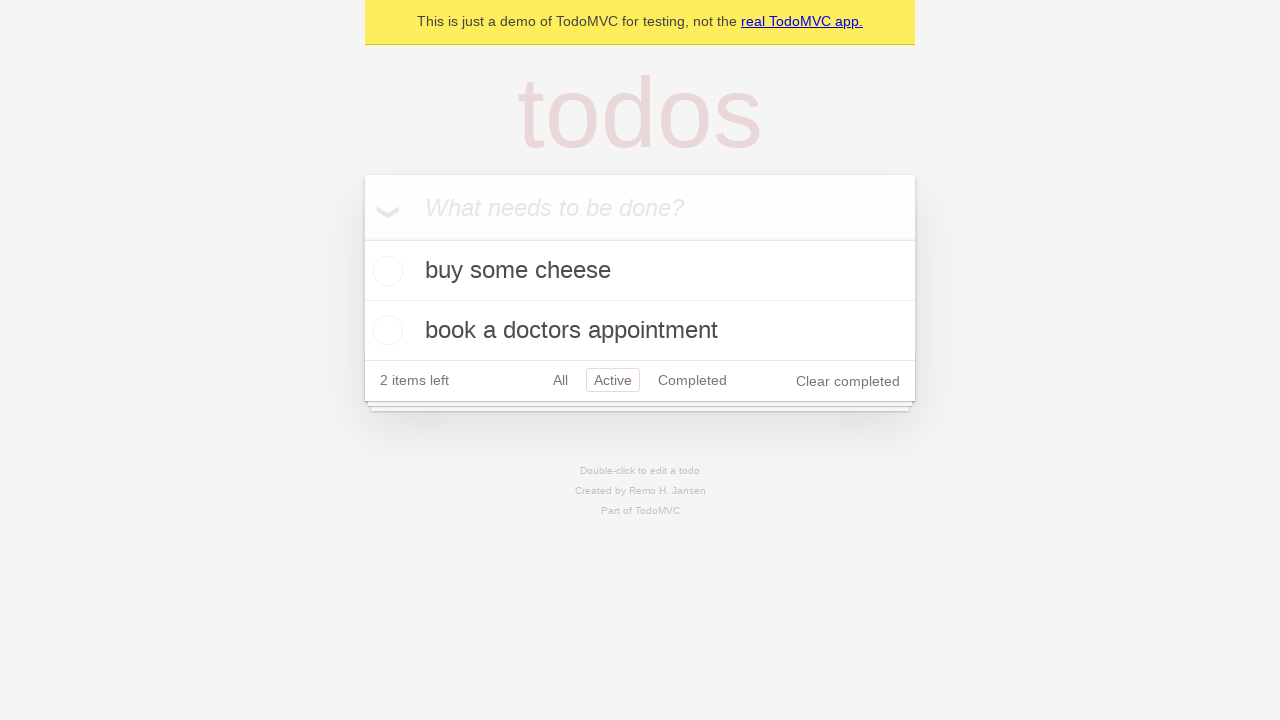

Waited for filtered view to load
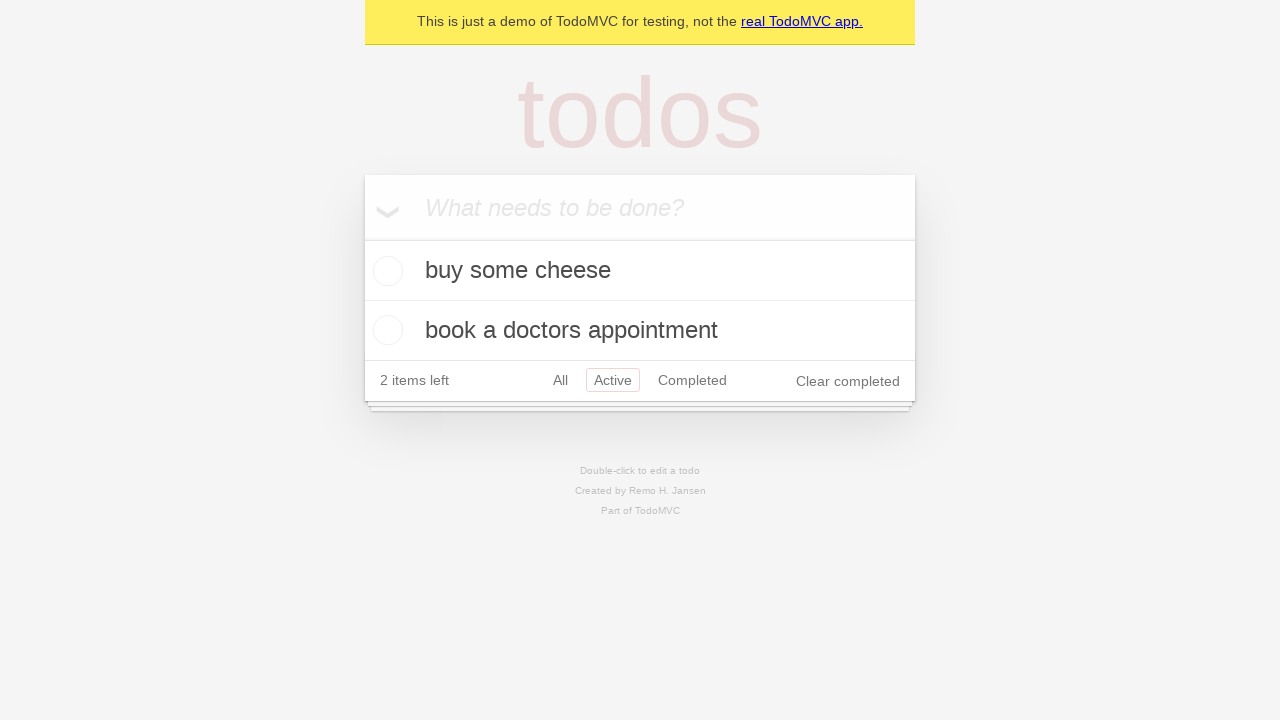

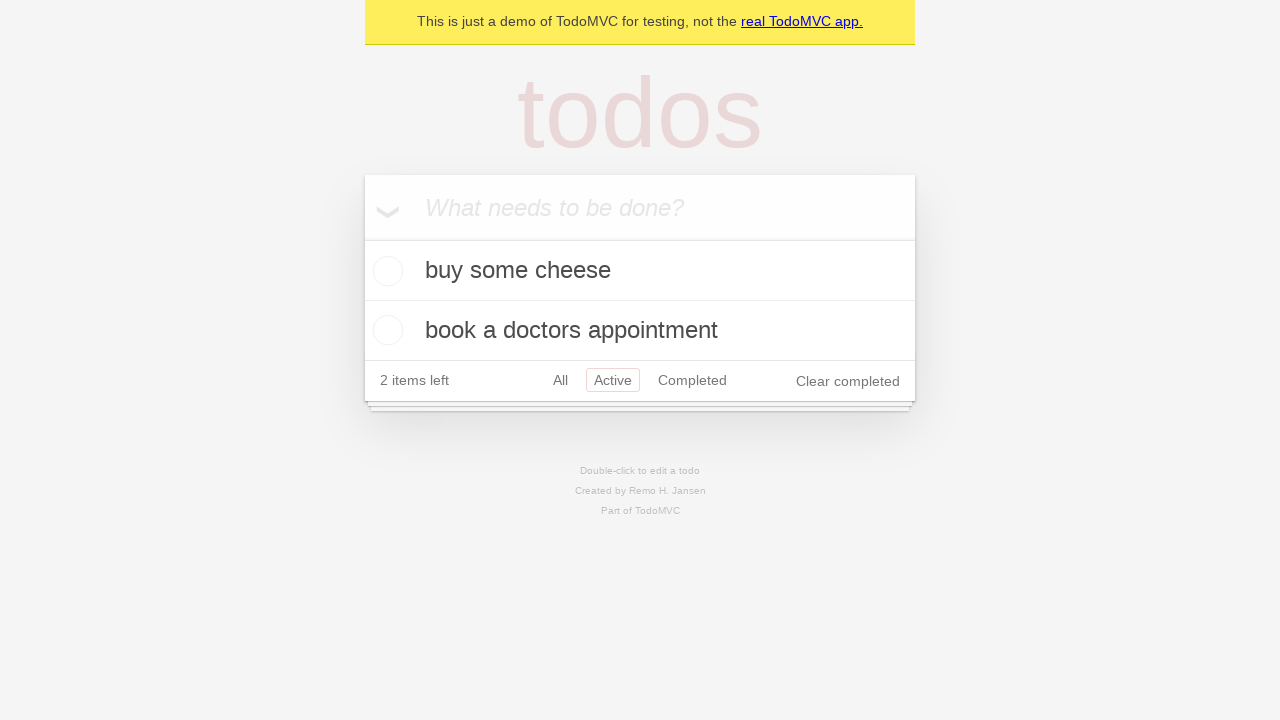